Tests handling of a confirmation dialog by clicking a button and dismissing the dialog

Starting URL: https://demoqa.com/alerts

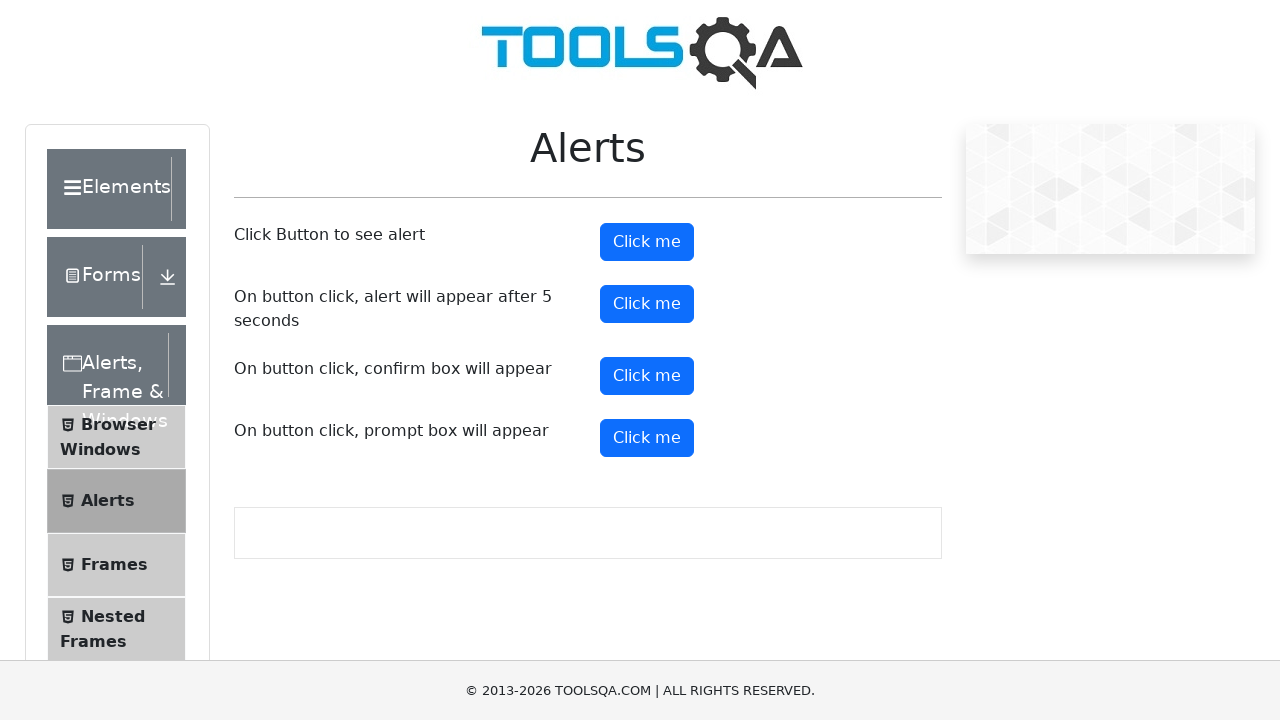

Set up dialog handler to dismiss confirmation dialogs
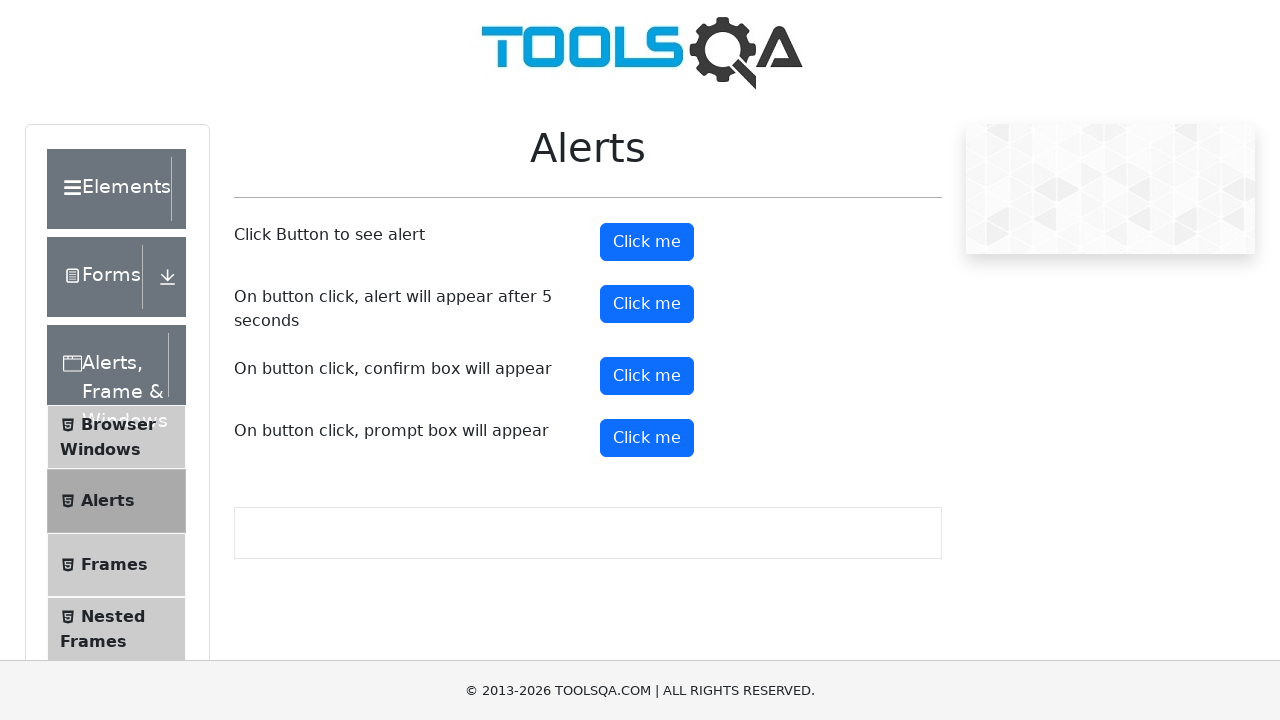

Clicked confirmation button to trigger dialog at (647, 376) on #confirmButton
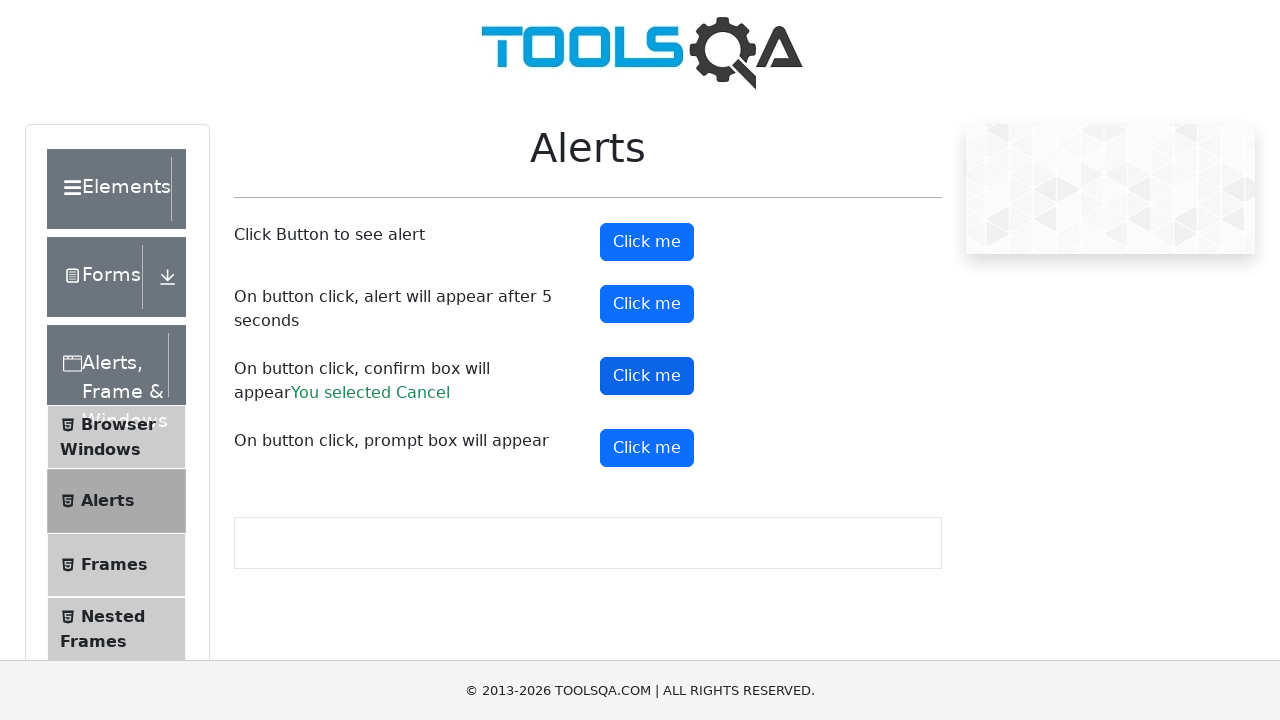

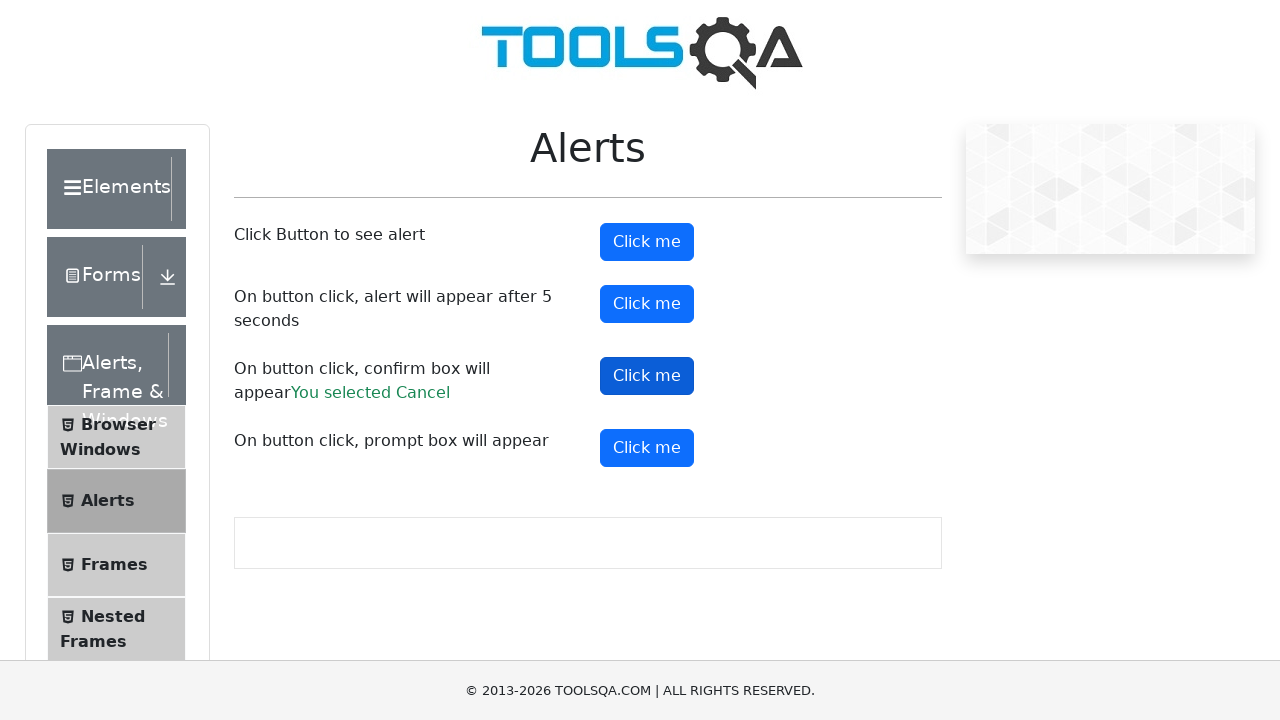